Tests clicking a button with a dynamic ID multiple times on the UI Testing Playground site to verify the button can be located by CSS selector rather than by ID

Starting URL: http://uitestingplayground.com/dynamicid

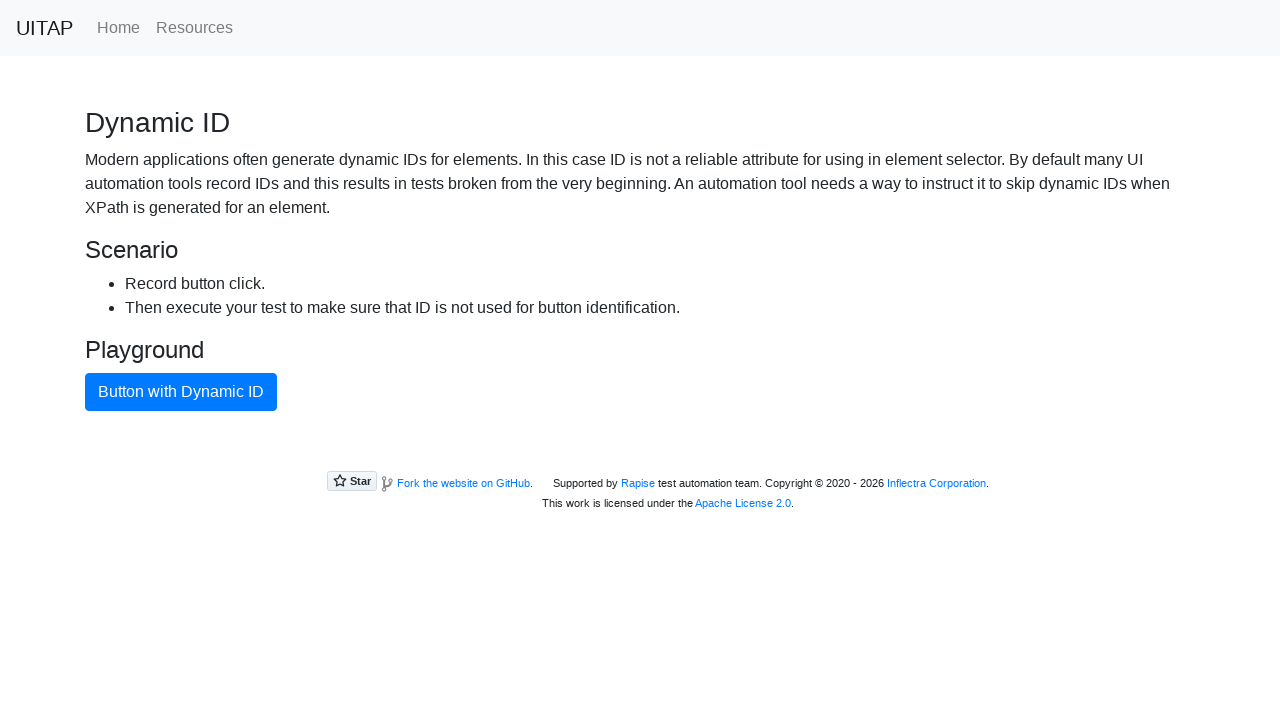

Navigated to UI Testing Playground dynamic ID page
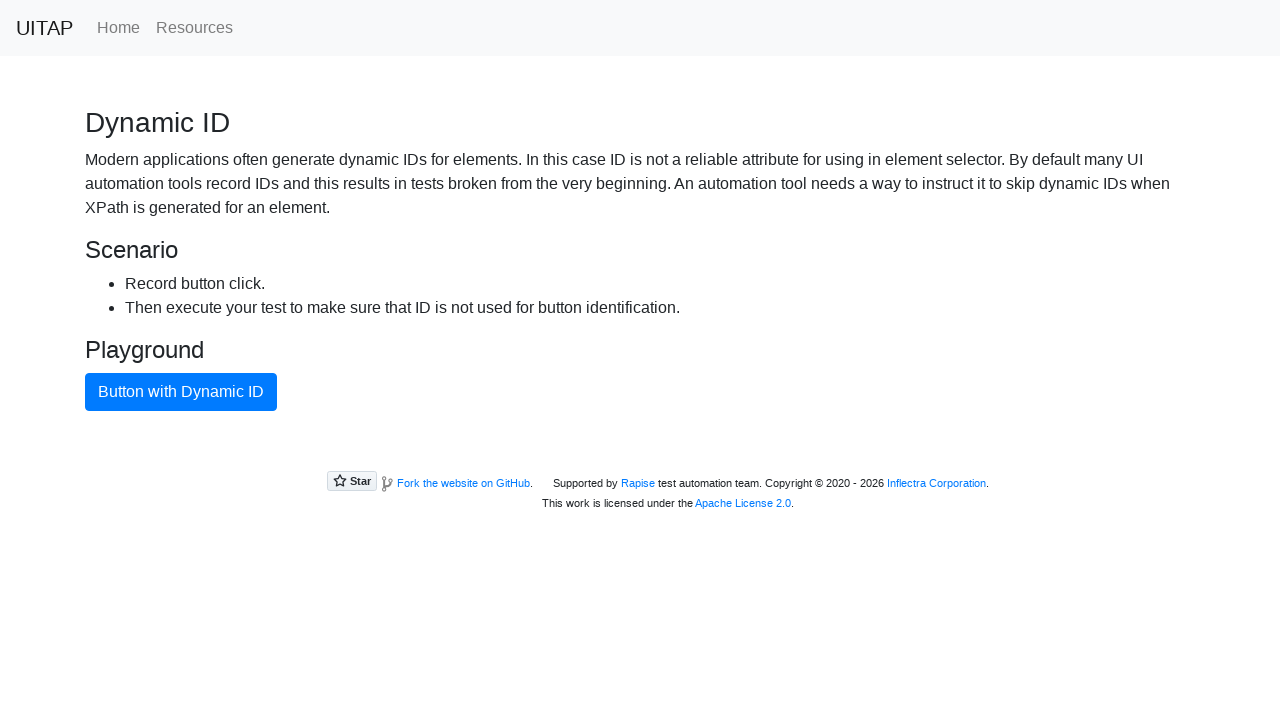

Clicked button with dynamic ID using CSS selector at (181, 392) on button.btn.btn-primary
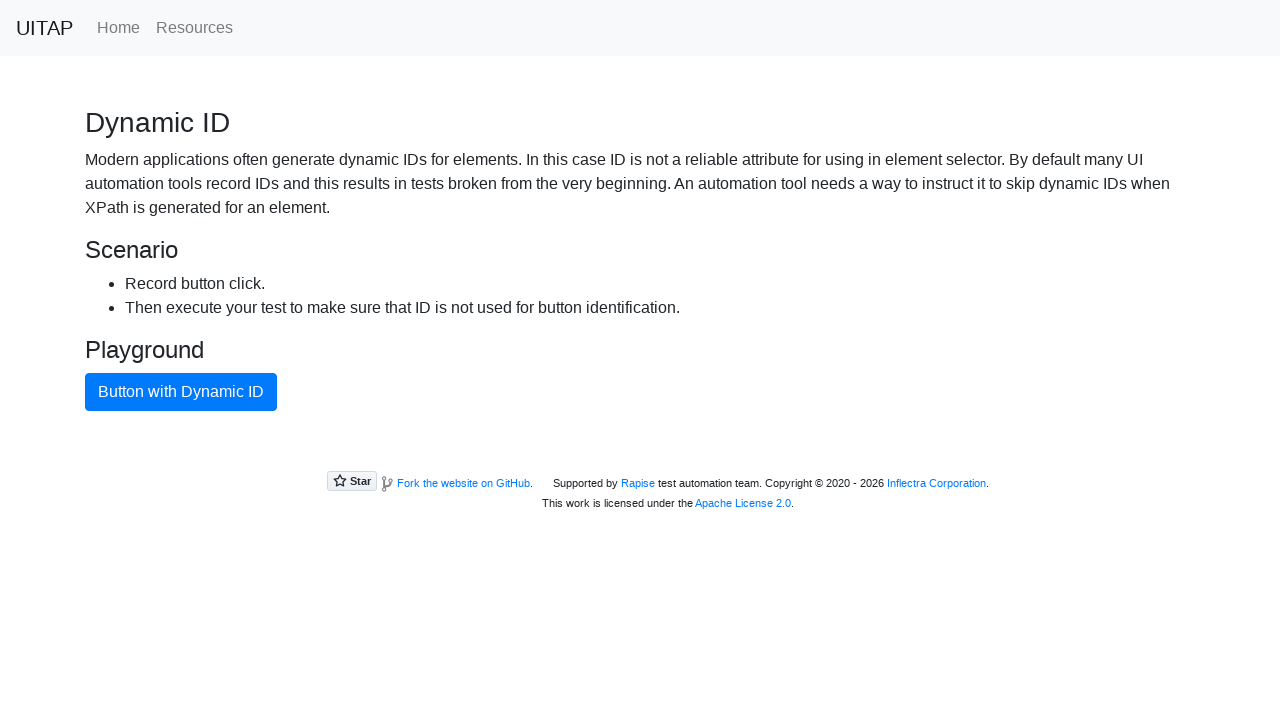

Clicked button with dynamic ID using CSS selector at (181, 392) on button.btn.btn-primary
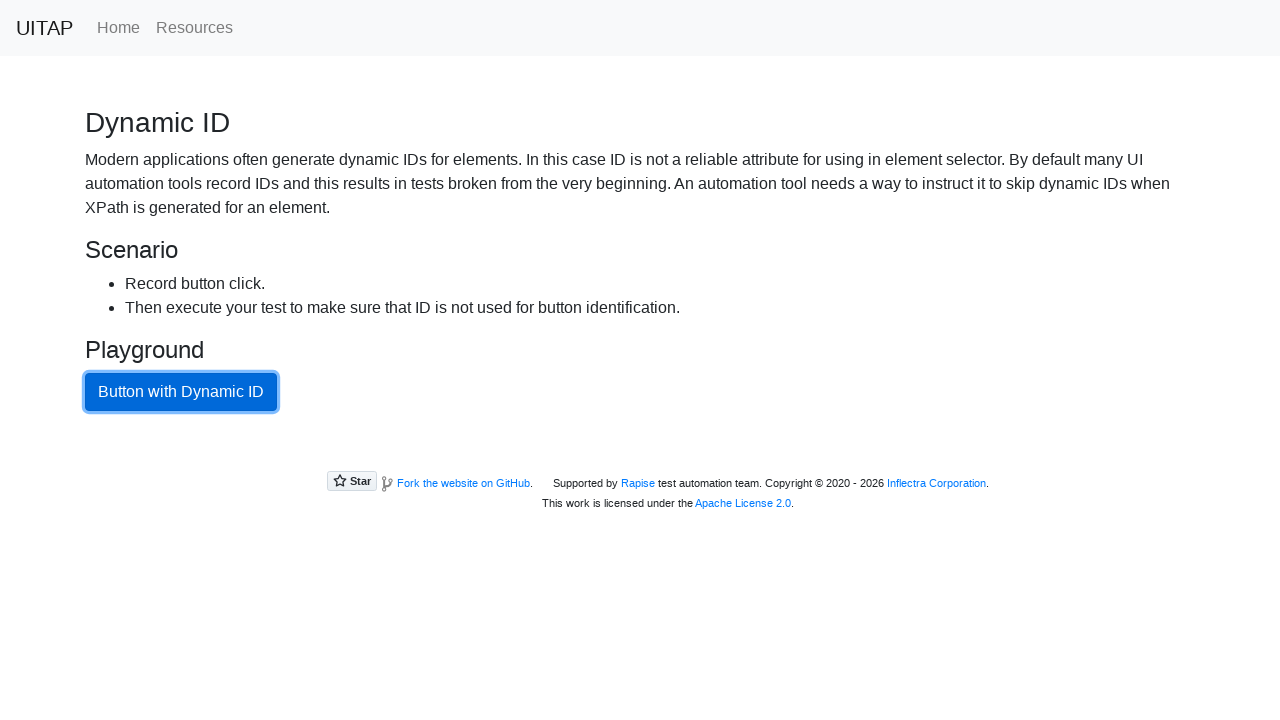

Clicked button with dynamic ID using CSS selector at (181, 392) on button.btn.btn-primary
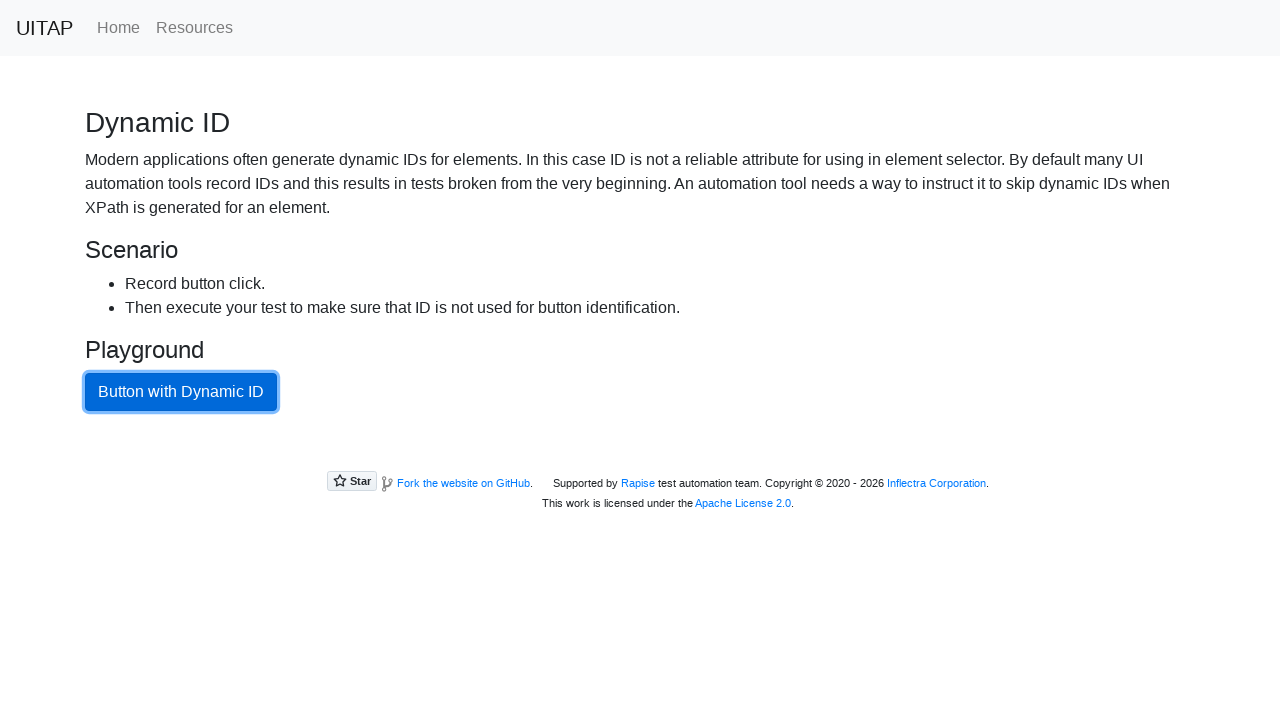

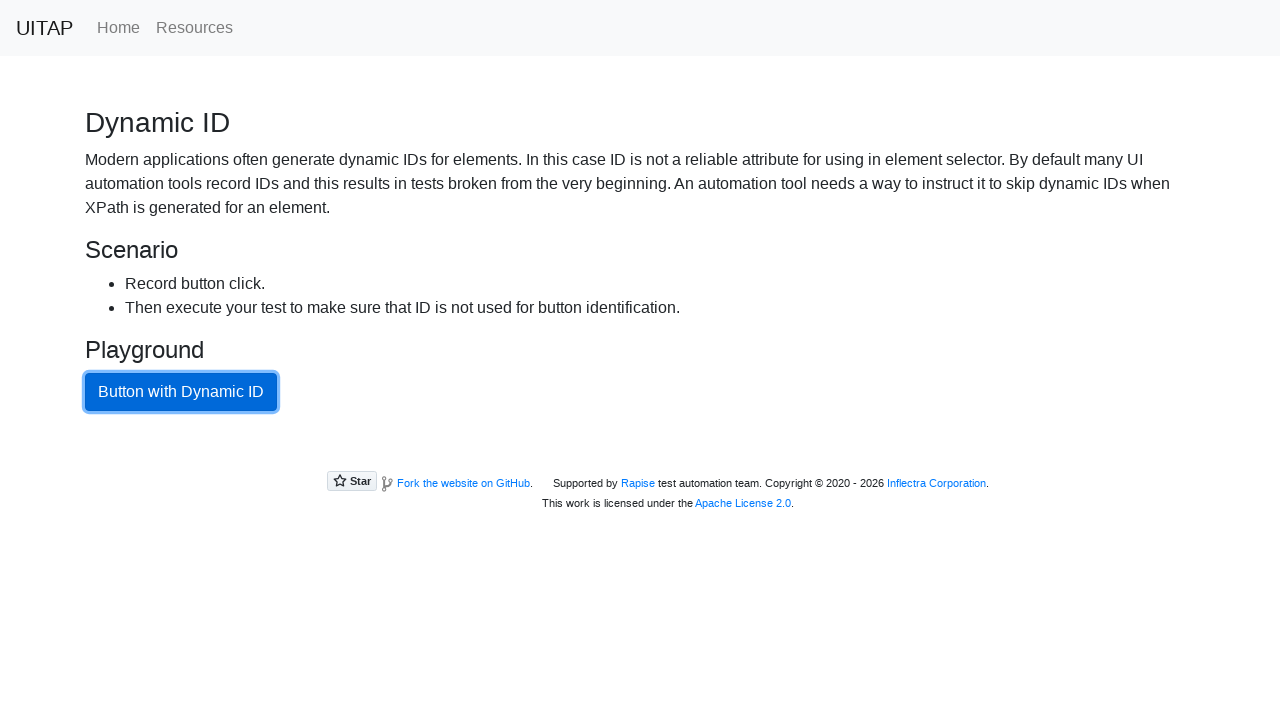